Tests JavaScript prompt dialog handling by clicking a button that triggers a prompt, entering text, and accepting it

Starting URL: https://the-internet.herokuapp.com/javascript_alerts

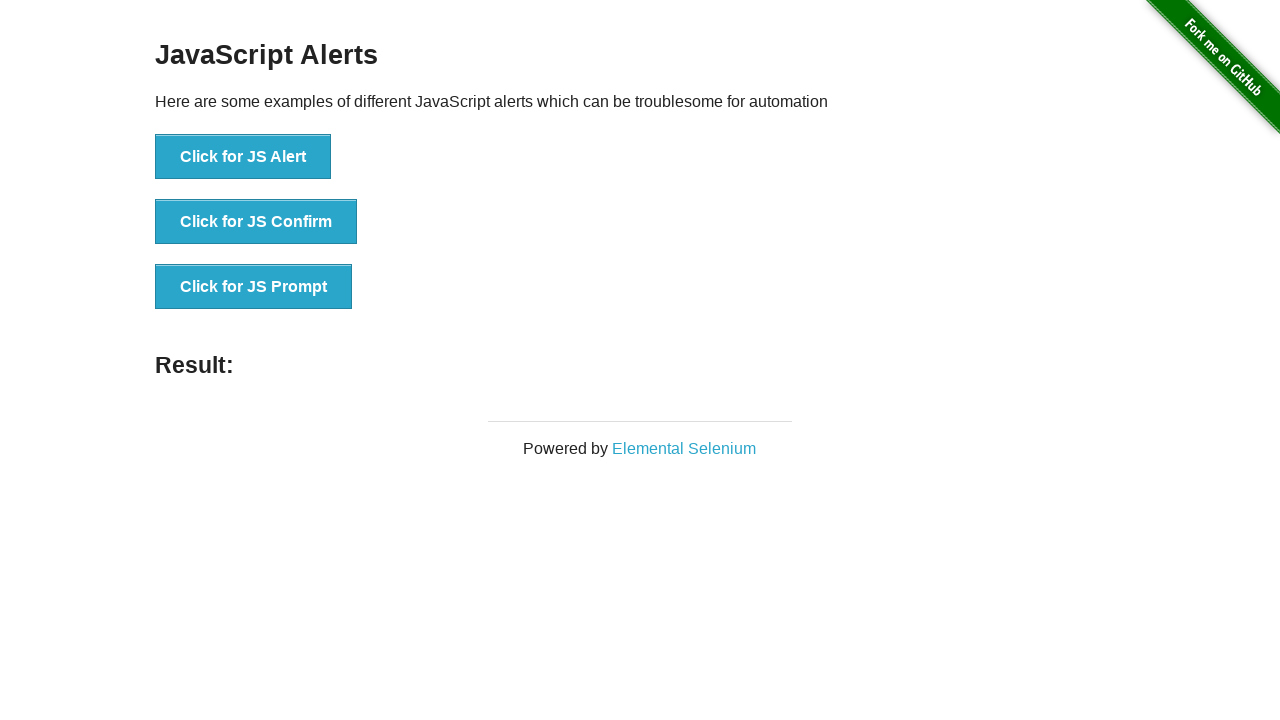

Set up dialog event handler for prompt
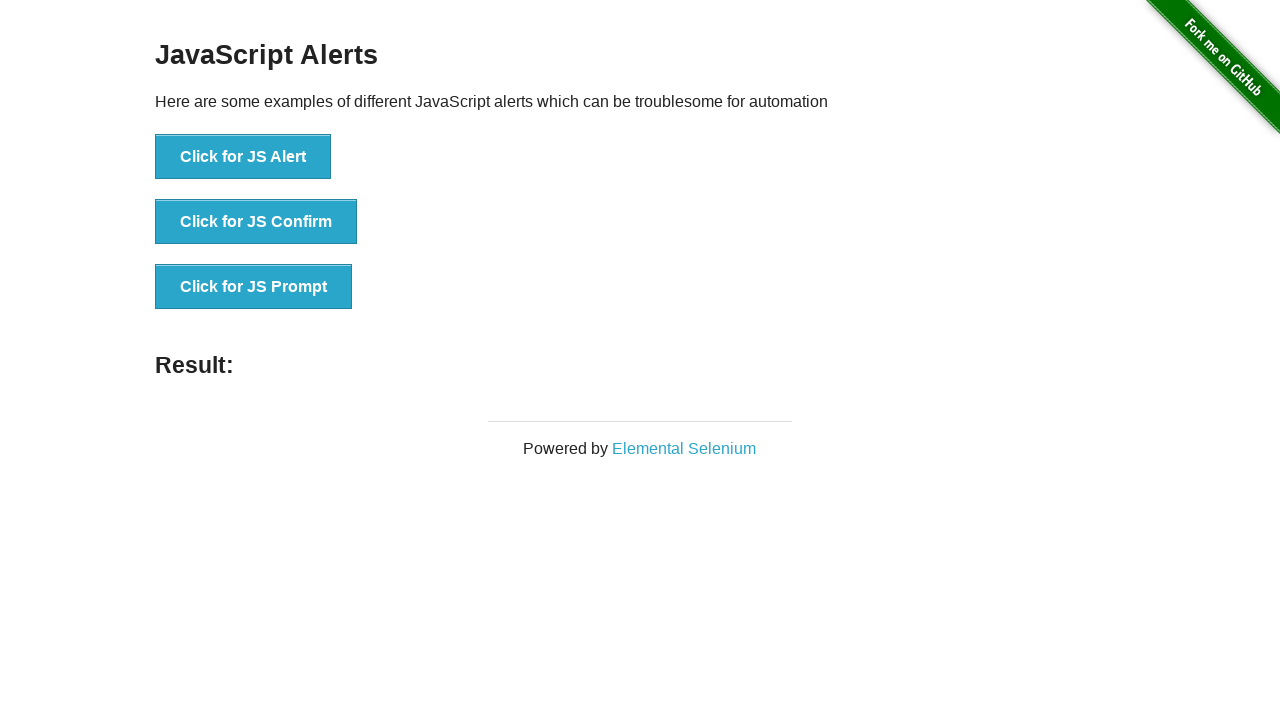

Clicked button to trigger JavaScript prompt dialog at (254, 287) on internal:role=button[name="Click for JS Prompt"i]
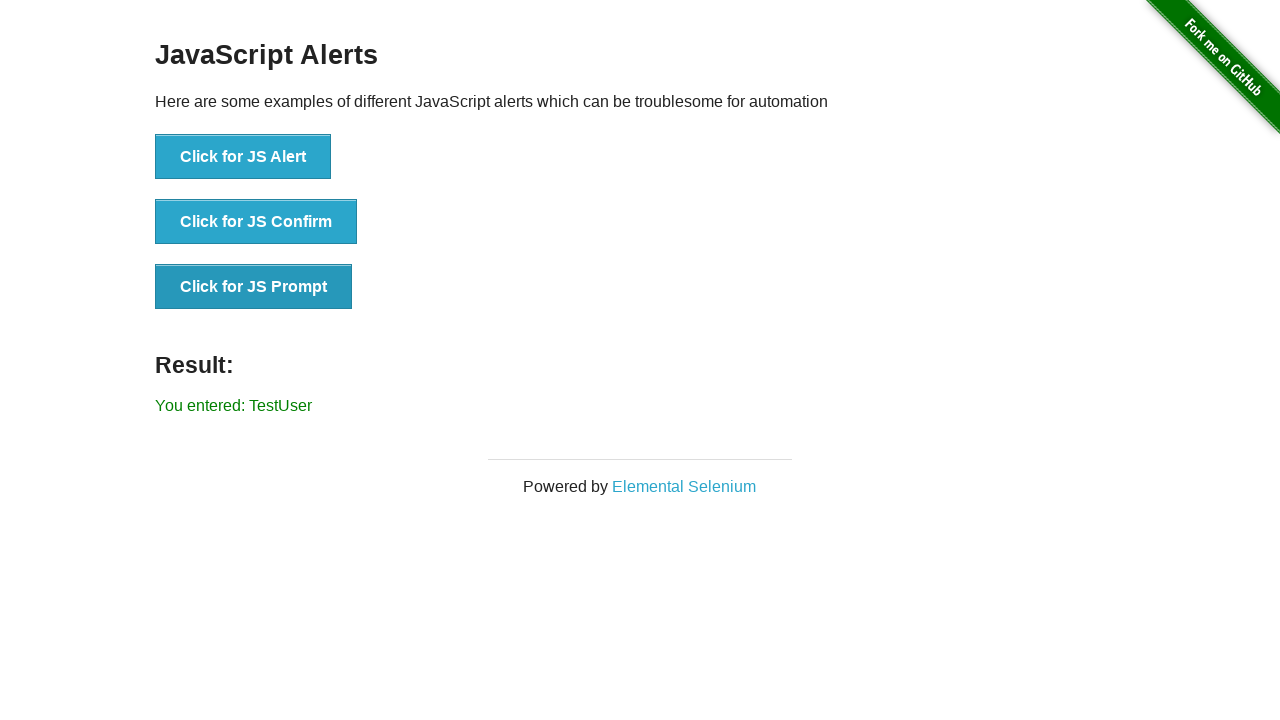

Waited for result element to appear after prompt handling
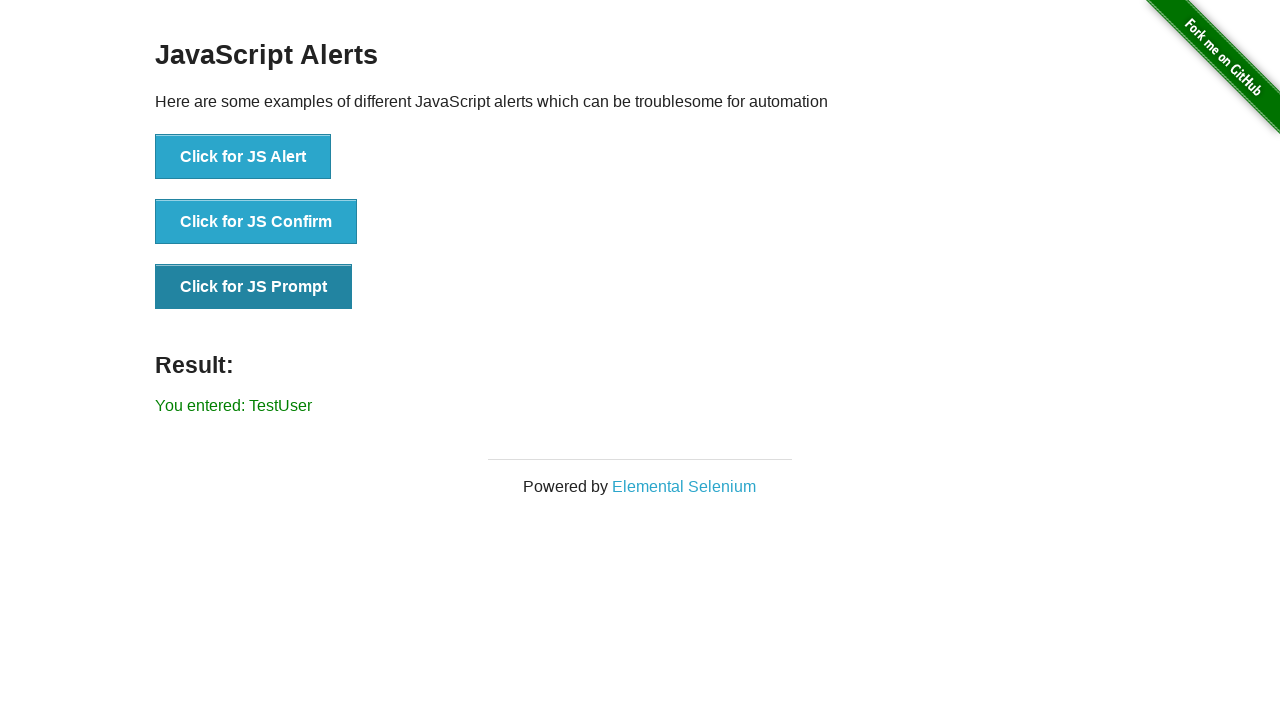

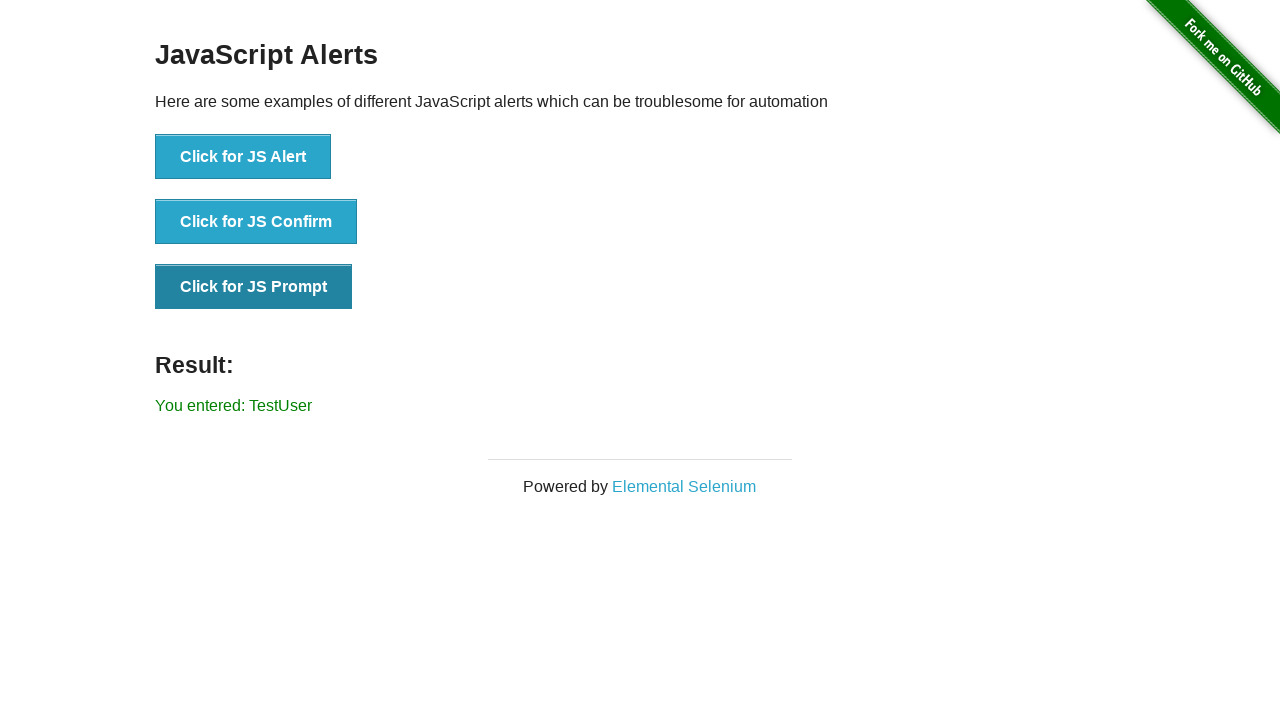